Verifies that image resources on the Netlify site are accessible by navigating to image URLs and confirming they load successfully

Starting URL: https://kindly-roe-website.netlify.app/images/family-hero.png

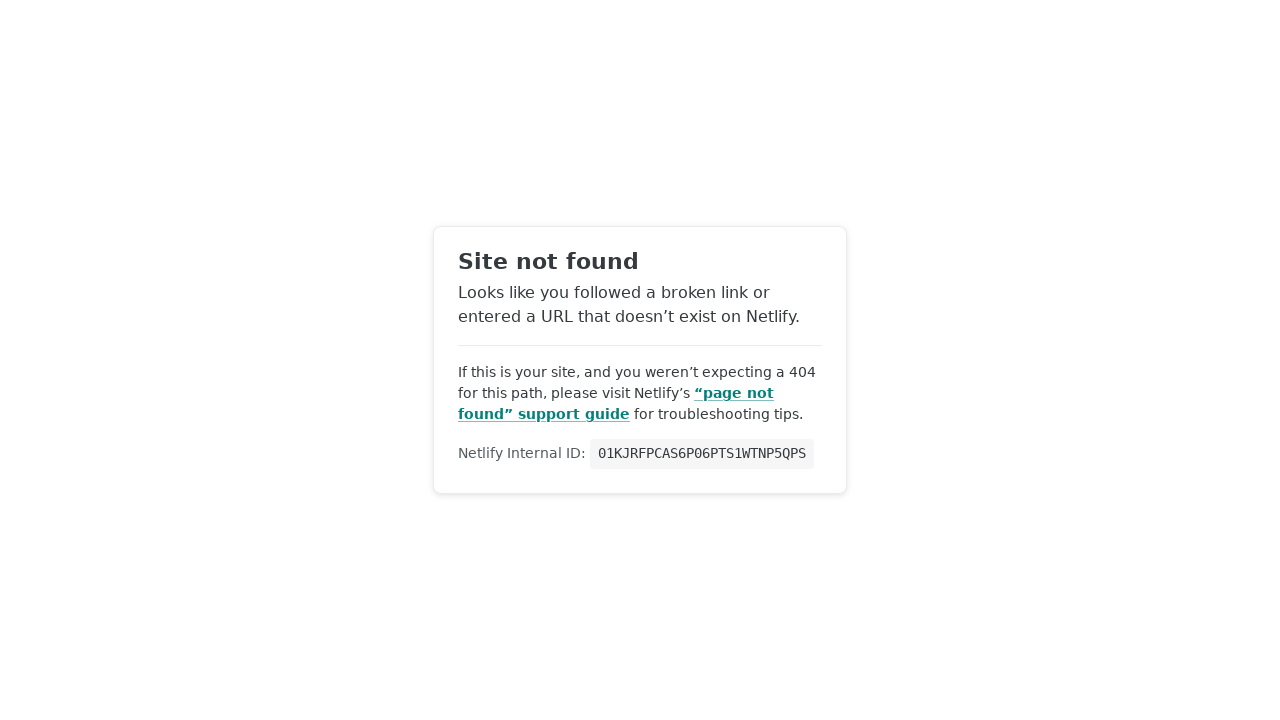

Waited for initial image page to load completely
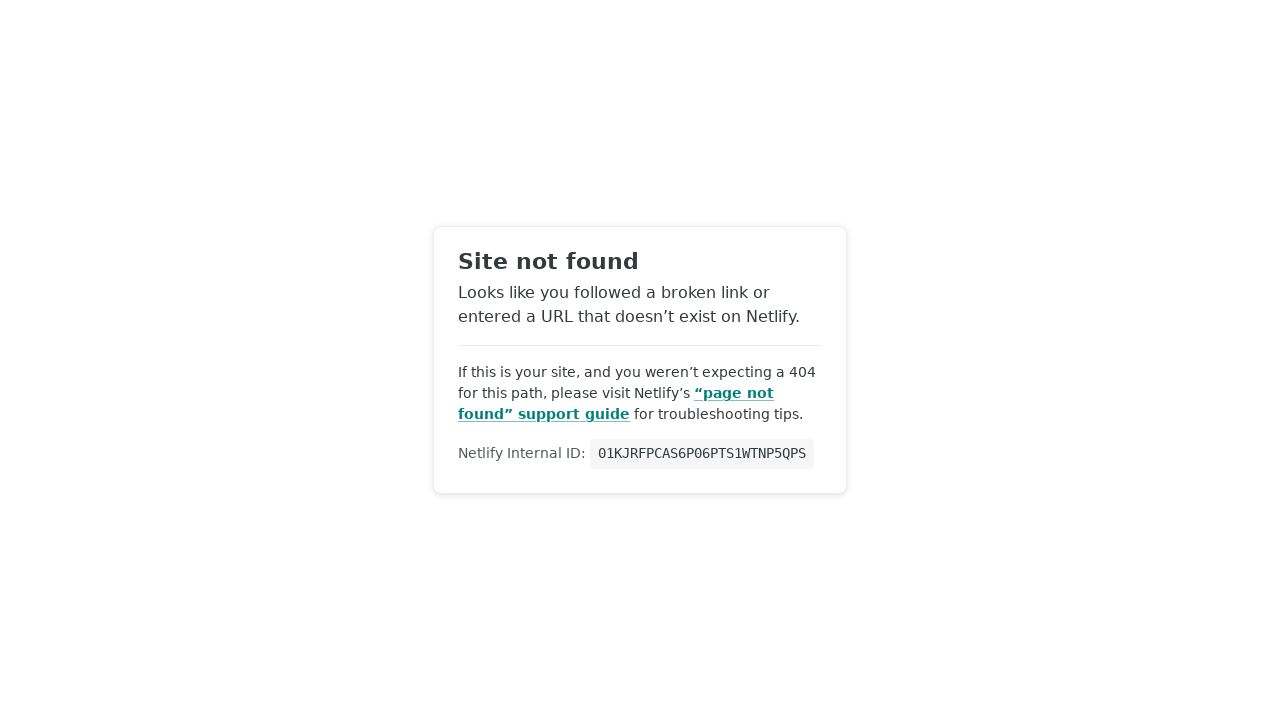

Navigated to second image URL (adult-hero.png)
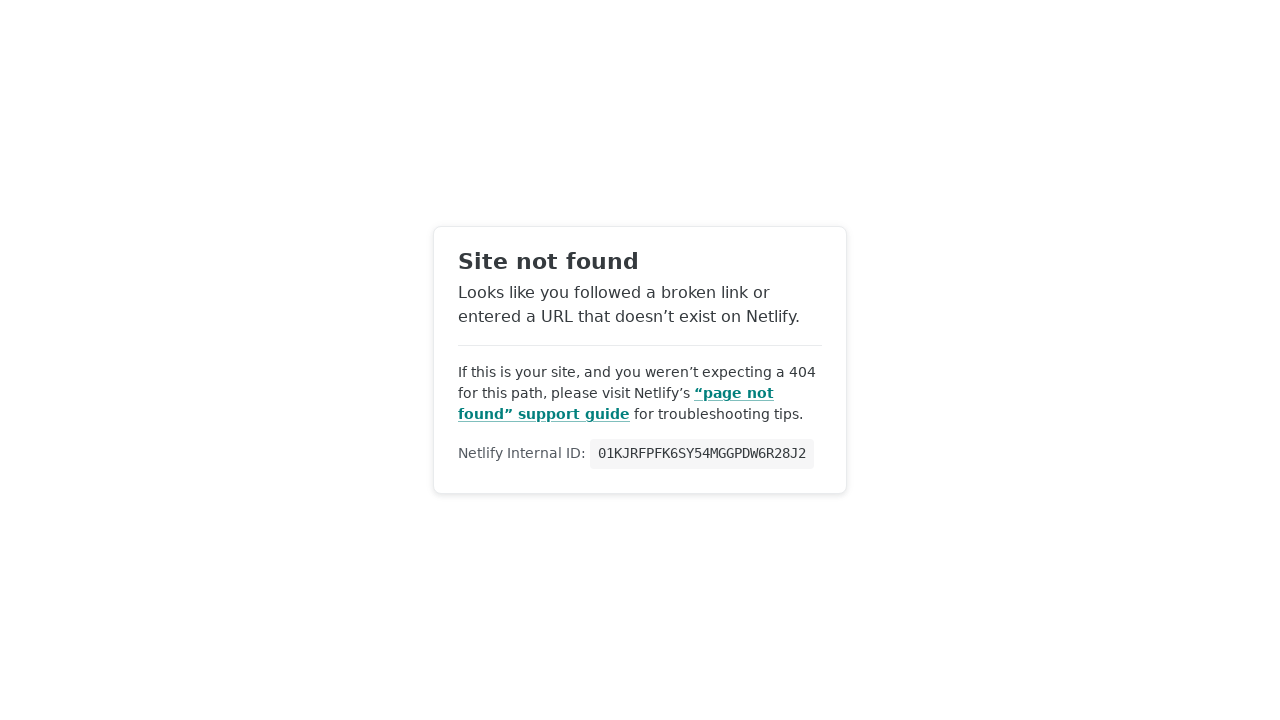

Waited for second image page to load completely
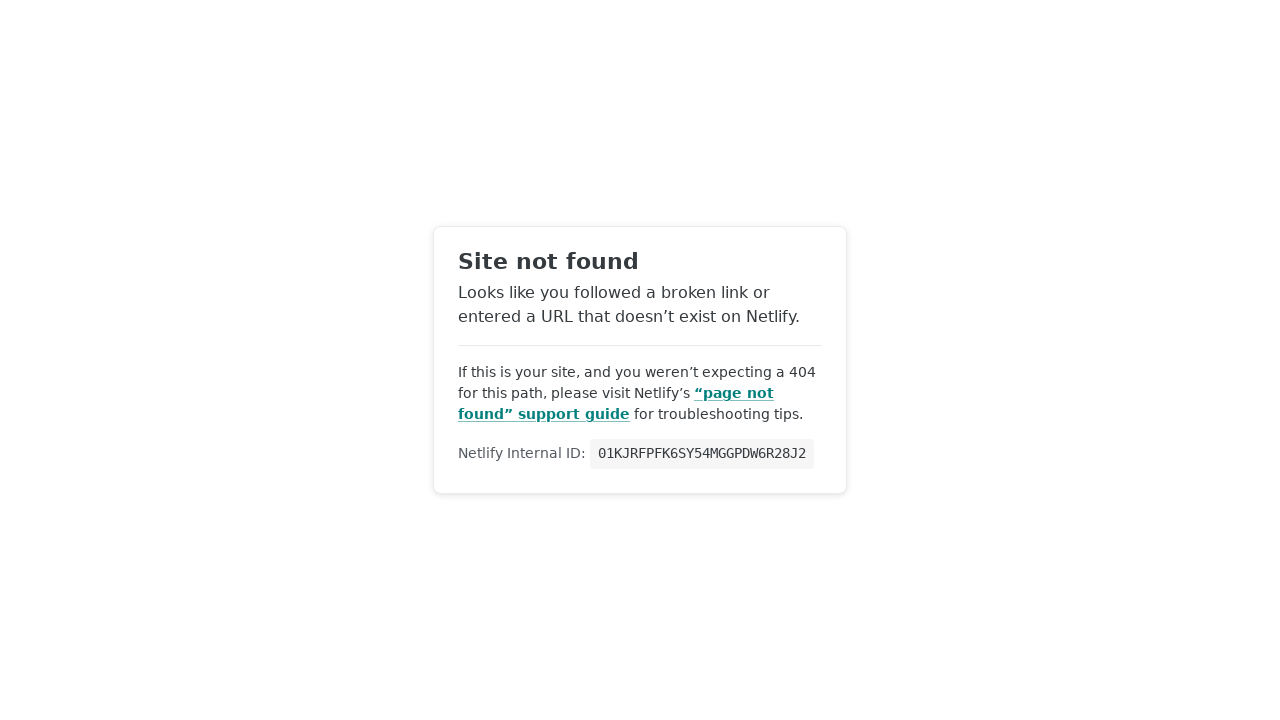

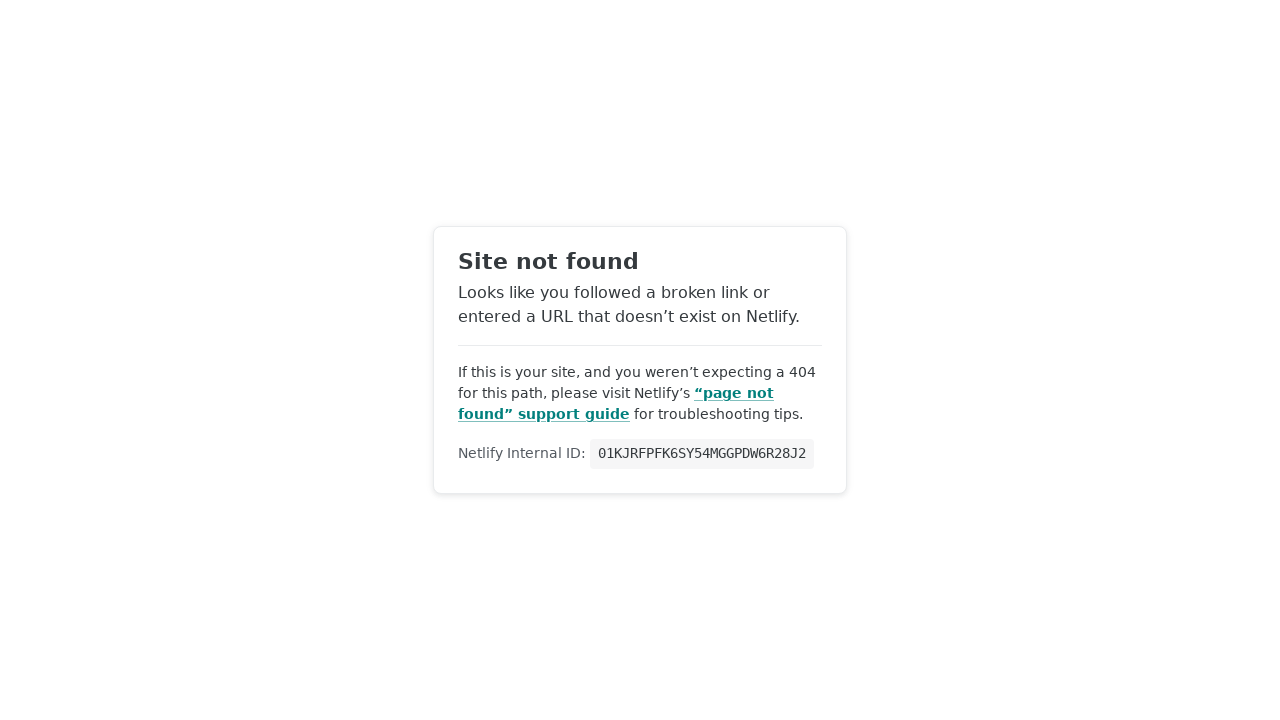